Navigates to GitHub homepage, then to a user profile page, and scrolls down the page twice to view content

Starting URL: https://github.com/

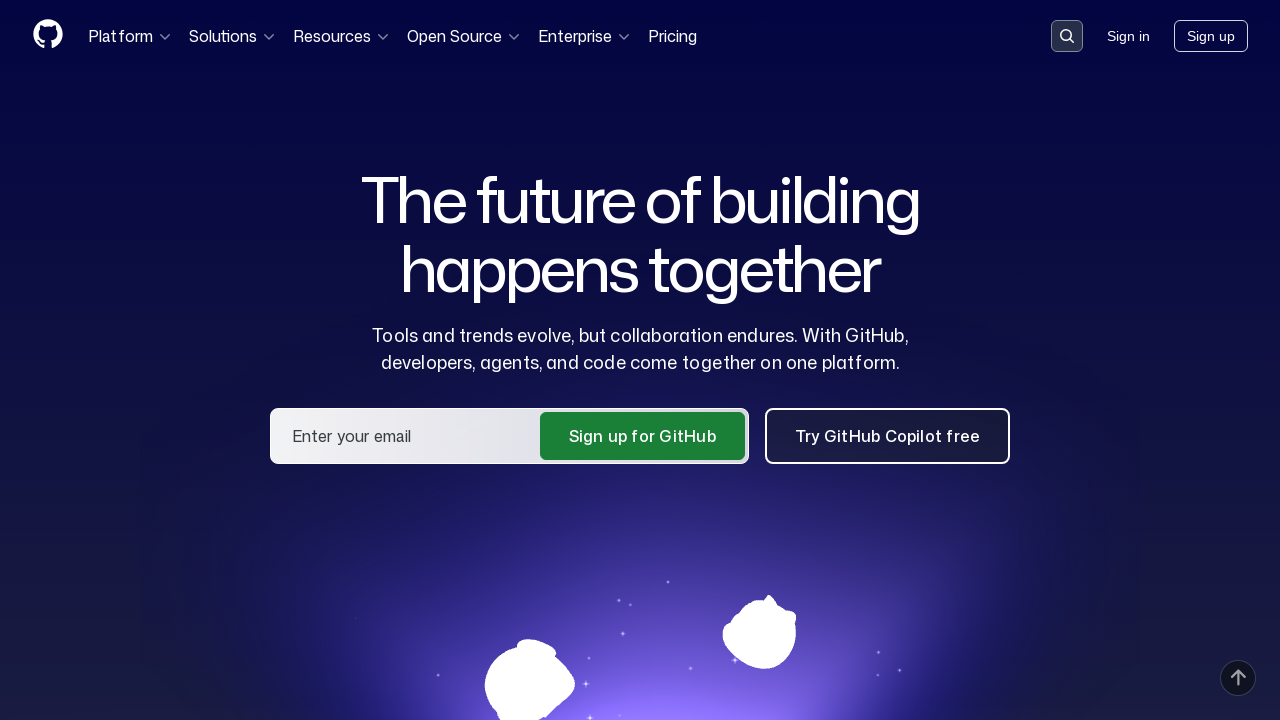

Navigated to GitHub user profile page for Imran4424
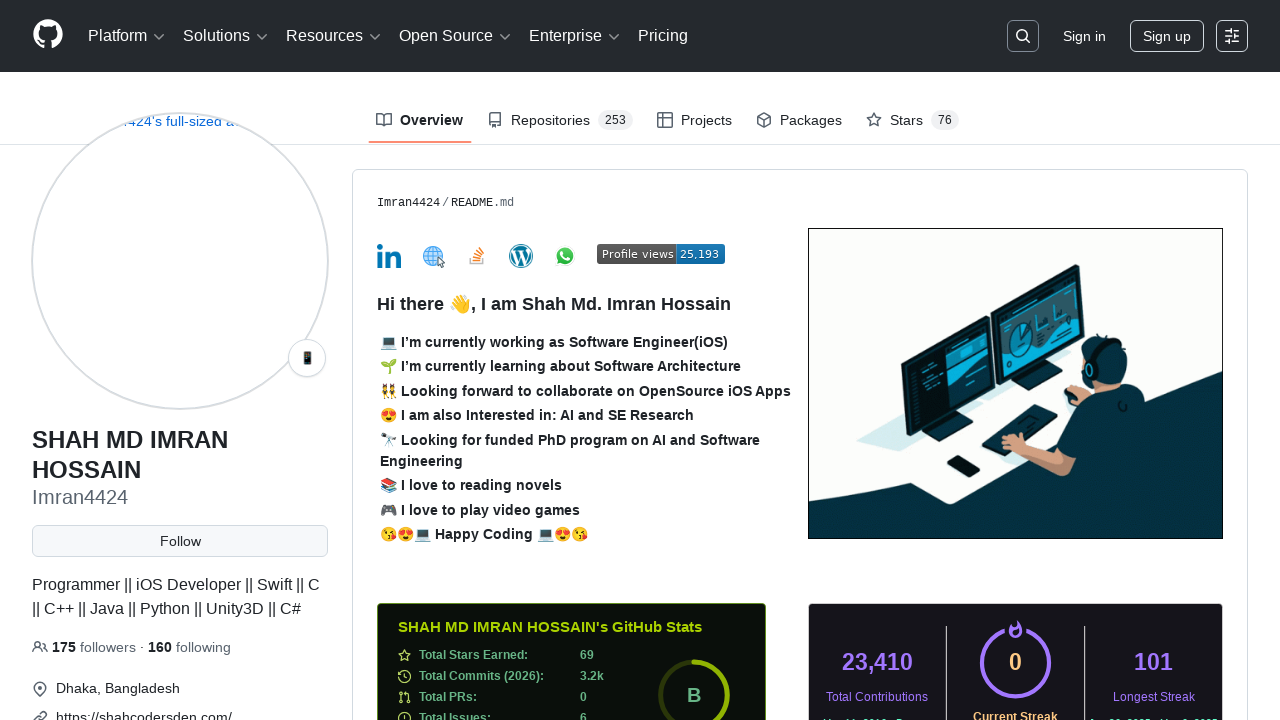

Profile page loaded and network idle
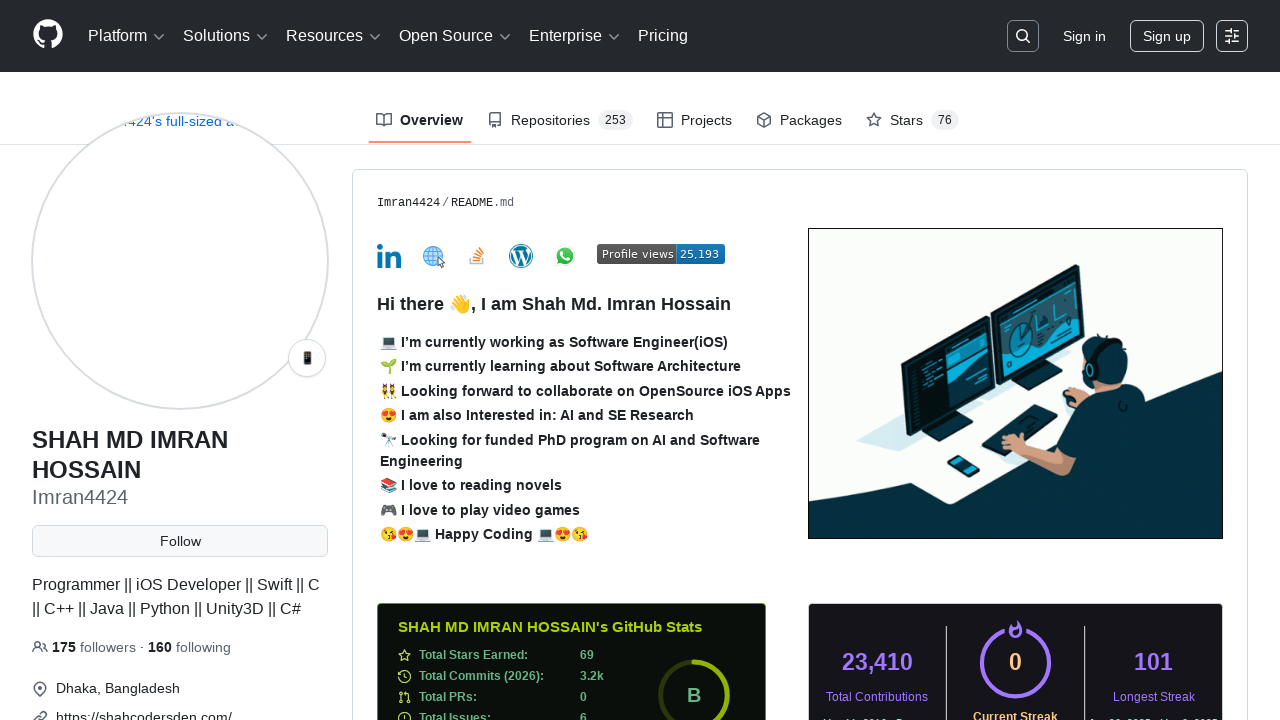

Scrolled down the page to 200px
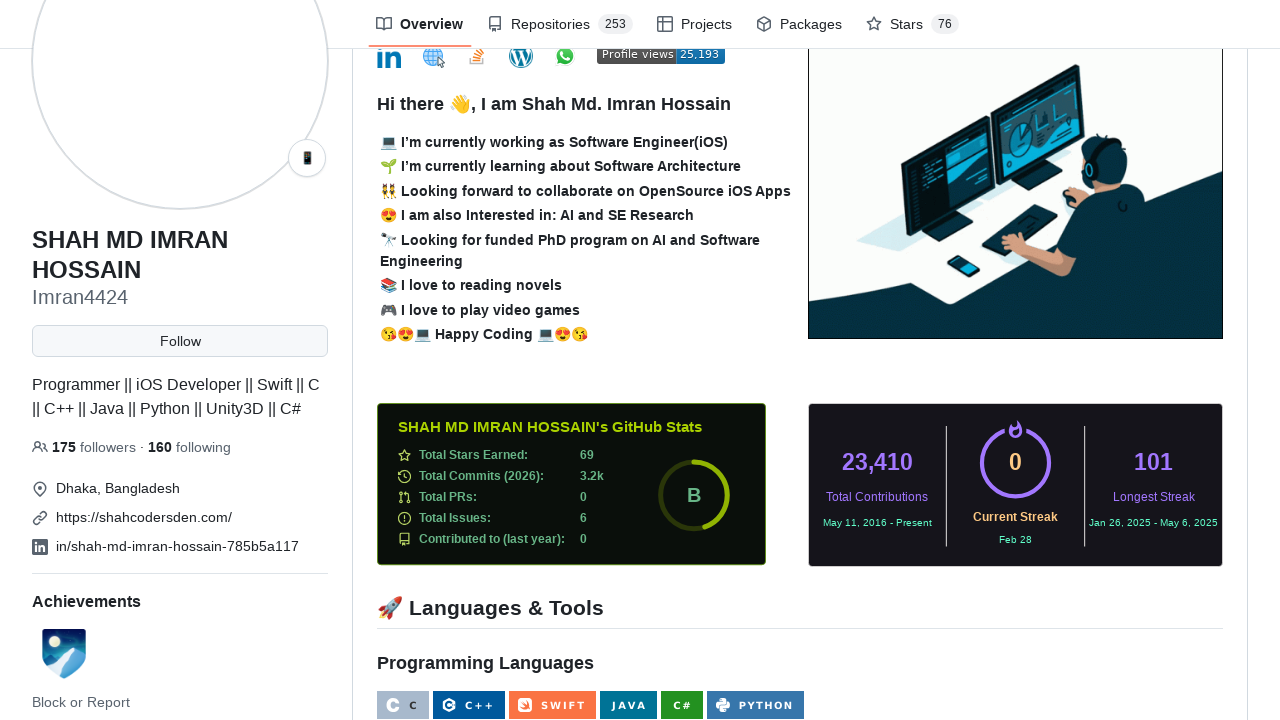

Scrolled down the page further to 400px
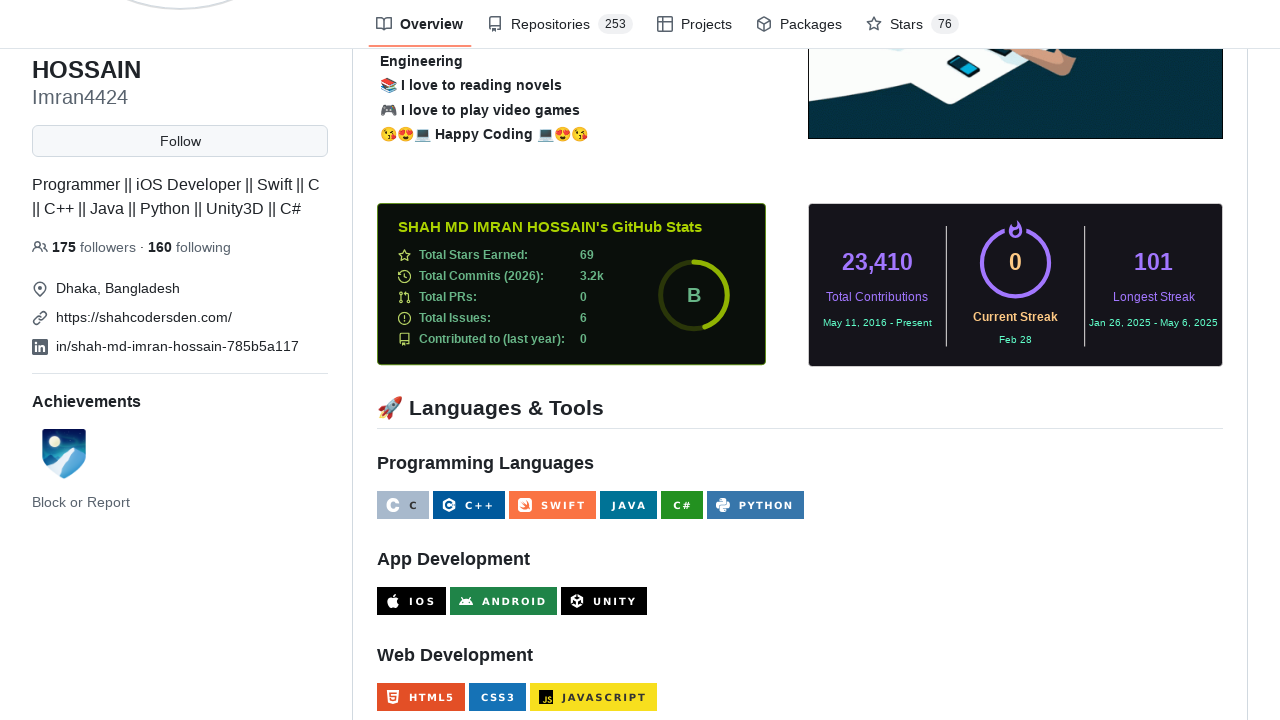

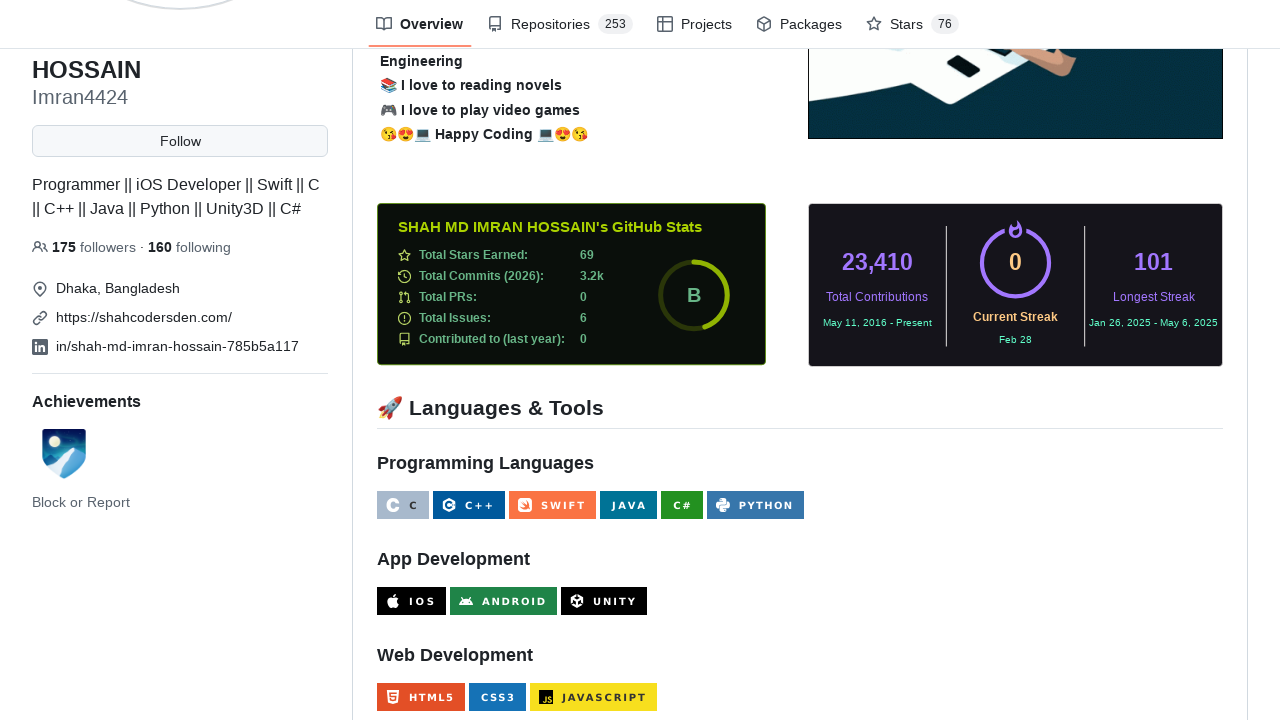